Tests that the Clear completed button is hidden when there are no completed items

Starting URL: https://demo.playwright.dev/todomvc

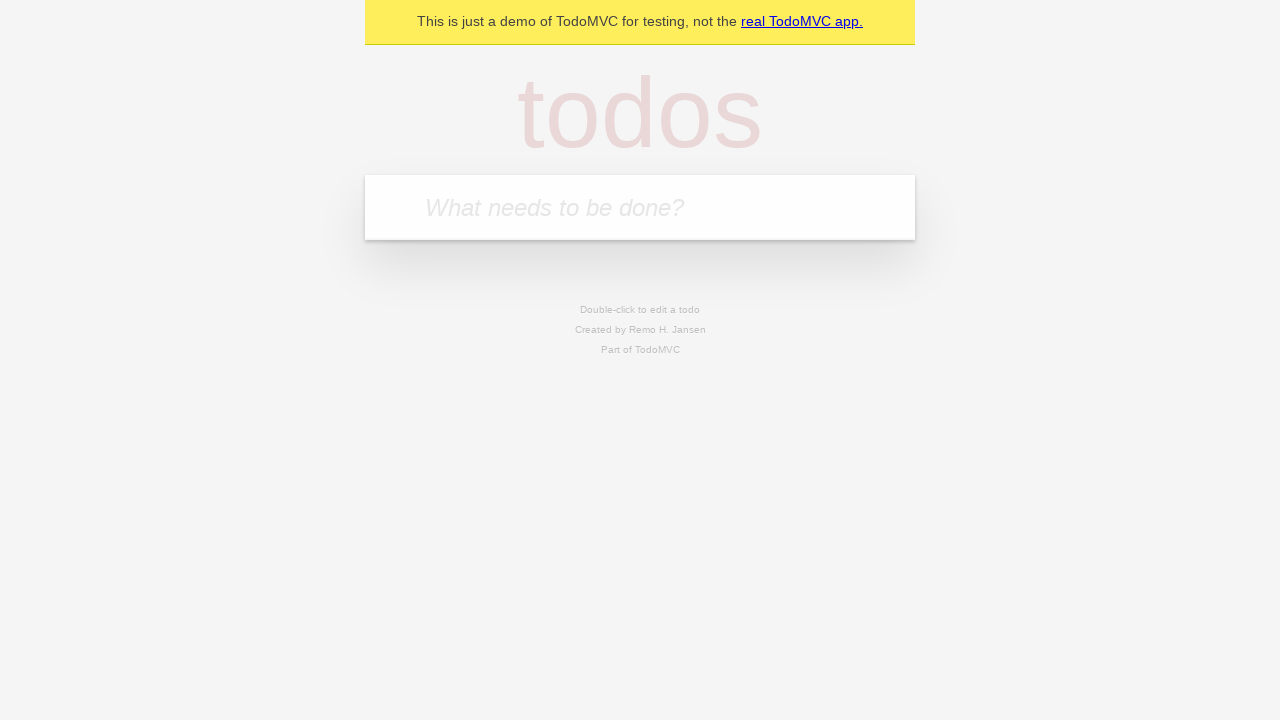

Filled input field with 'buy some cheese' on internal:attr=[placeholder="What needs to be done?"i]
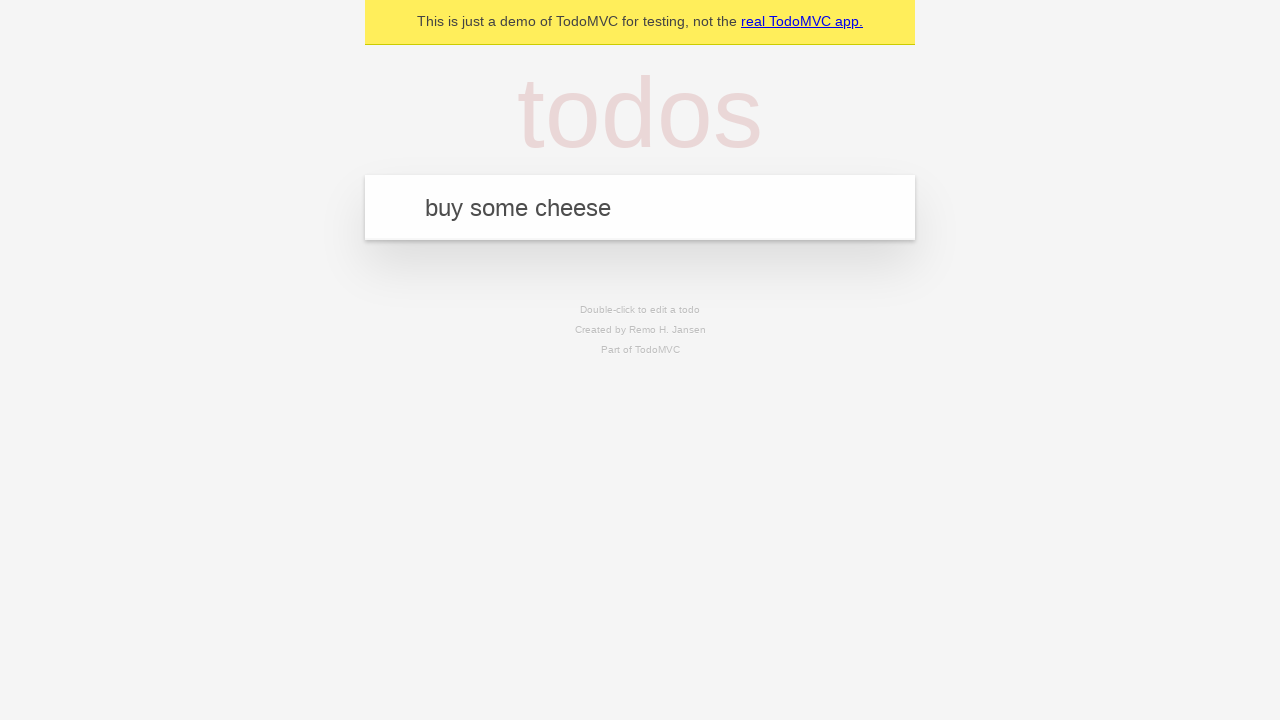

Pressed Enter to add 'buy some cheese' to todo list on internal:attr=[placeholder="What needs to be done?"i]
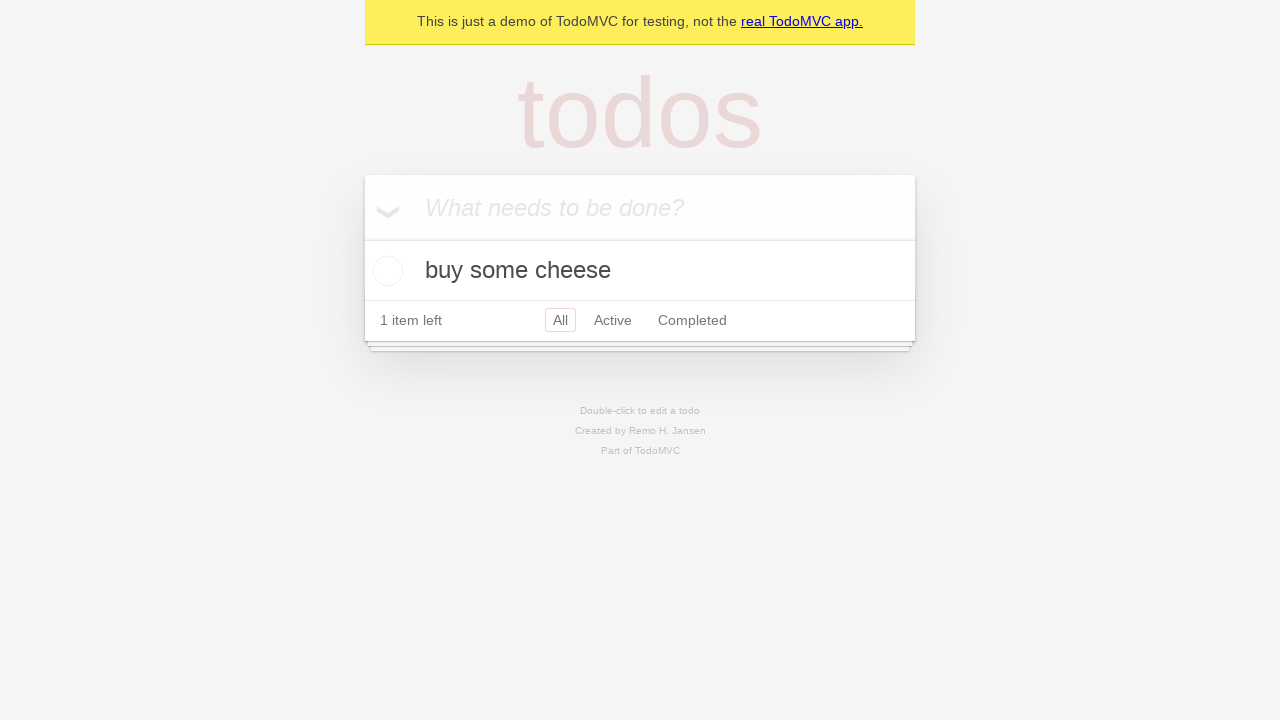

Filled input field with 'feed the cat' on internal:attr=[placeholder="What needs to be done?"i]
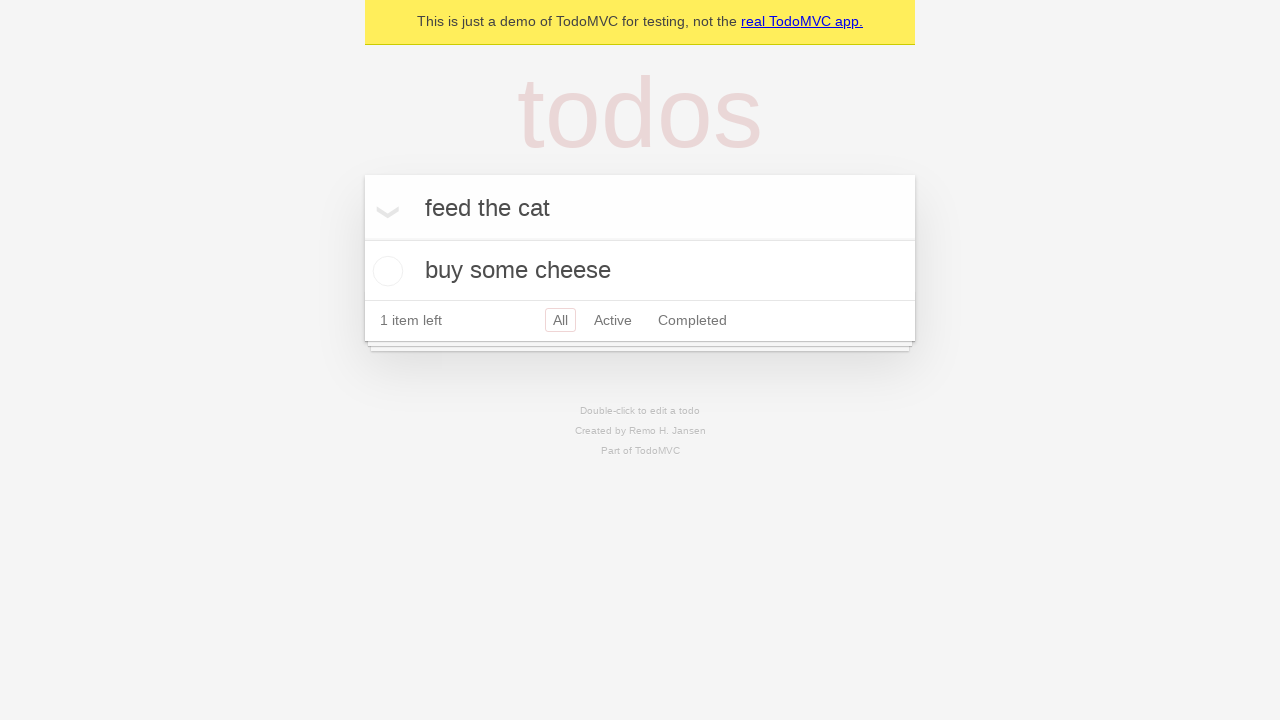

Pressed Enter to add 'feed the cat' to todo list on internal:attr=[placeholder="What needs to be done?"i]
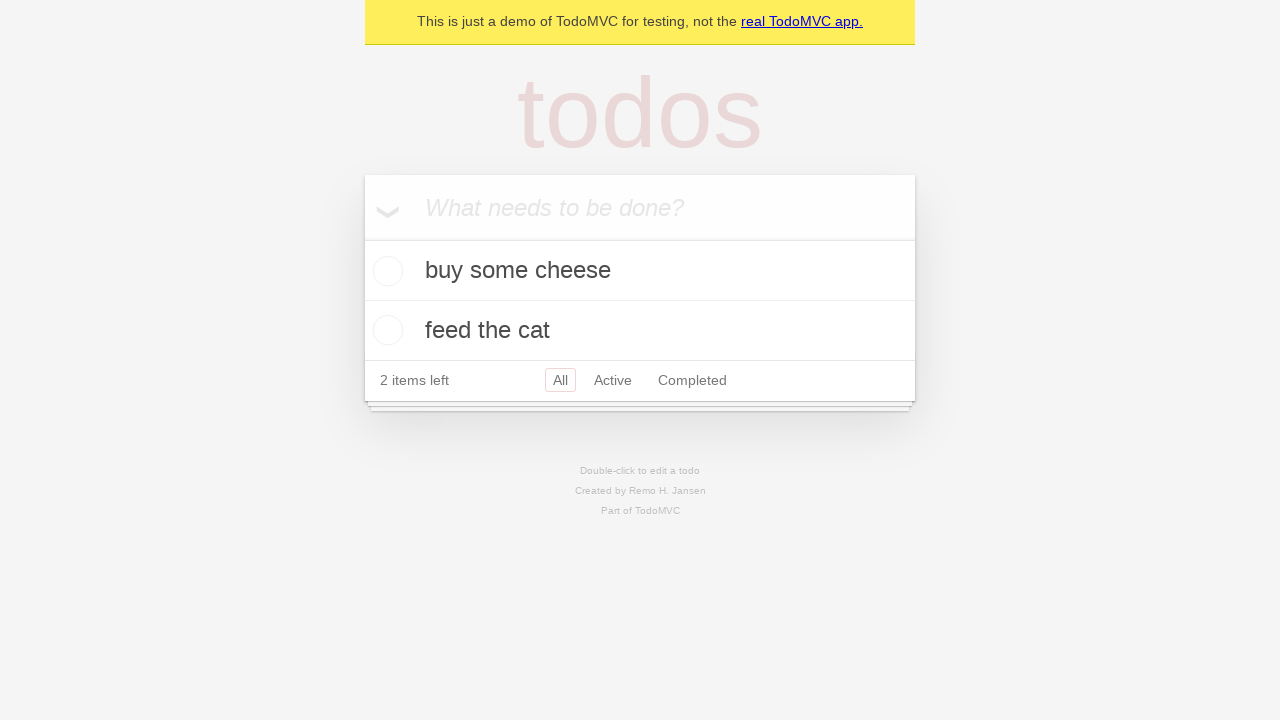

Filled input field with 'book a doctors appointment' on internal:attr=[placeholder="What needs to be done?"i]
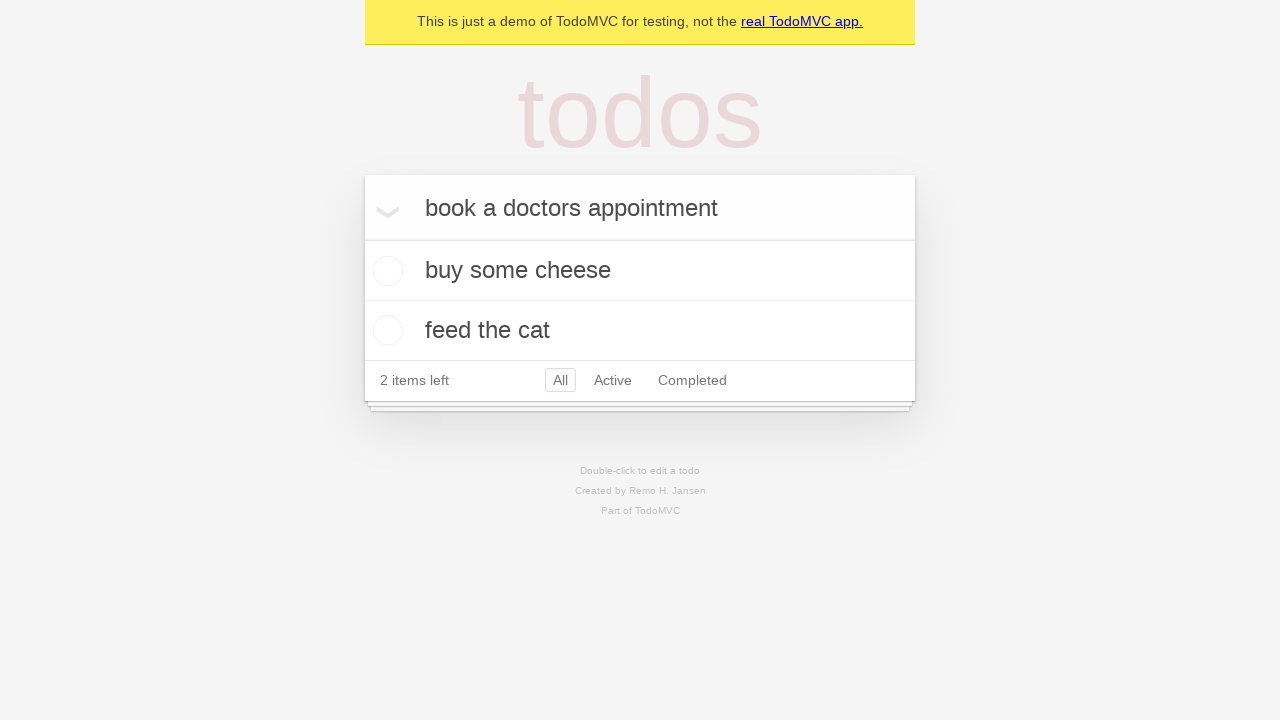

Pressed Enter to add 'book a doctors appointment' to todo list on internal:attr=[placeholder="What needs to be done?"i]
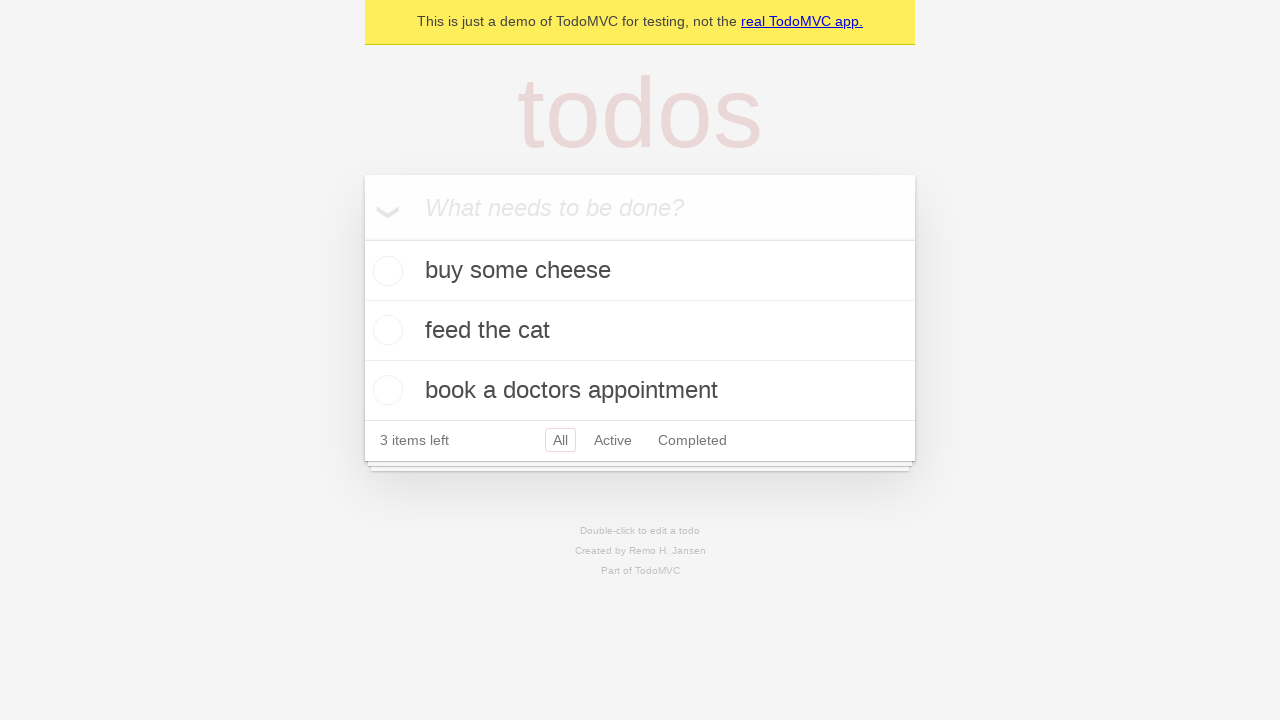

Checked the first todo item to mark it as completed at (385, 271) on .todo-list li .toggle >> nth=0
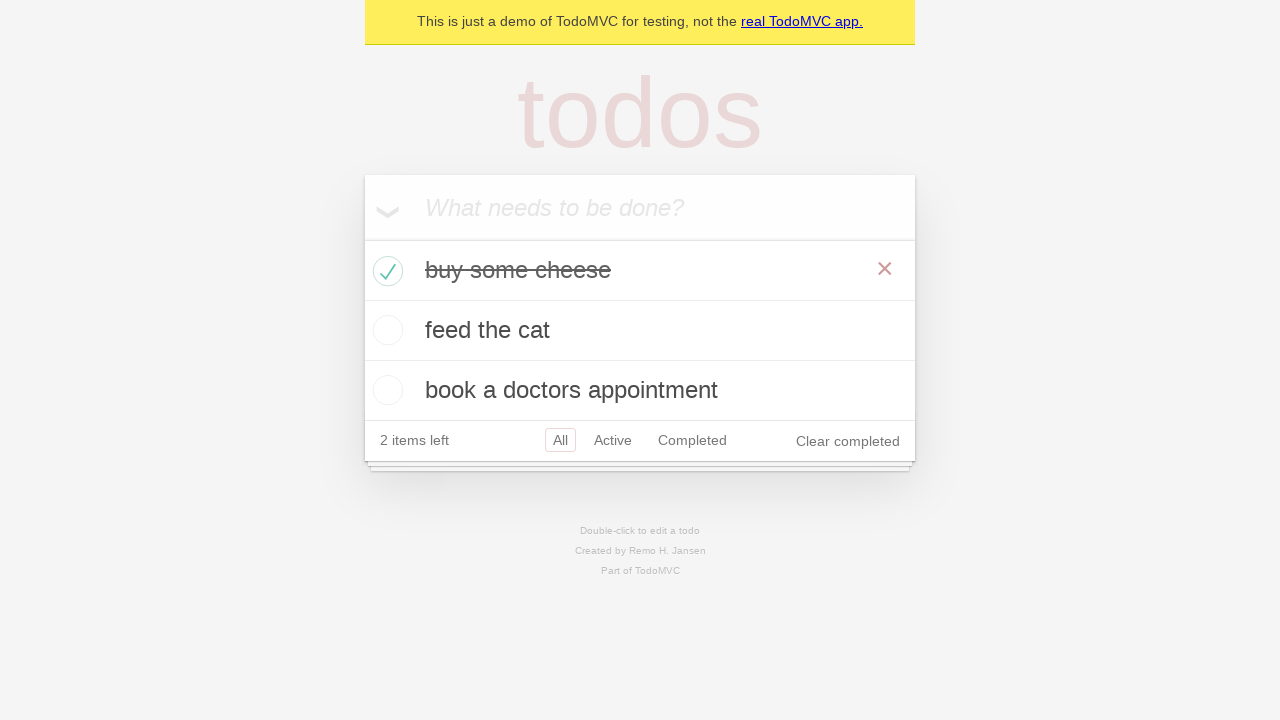

Clicked 'Clear completed' button to remove completed items at (848, 441) on internal:role=button[name="Clear completed"i]
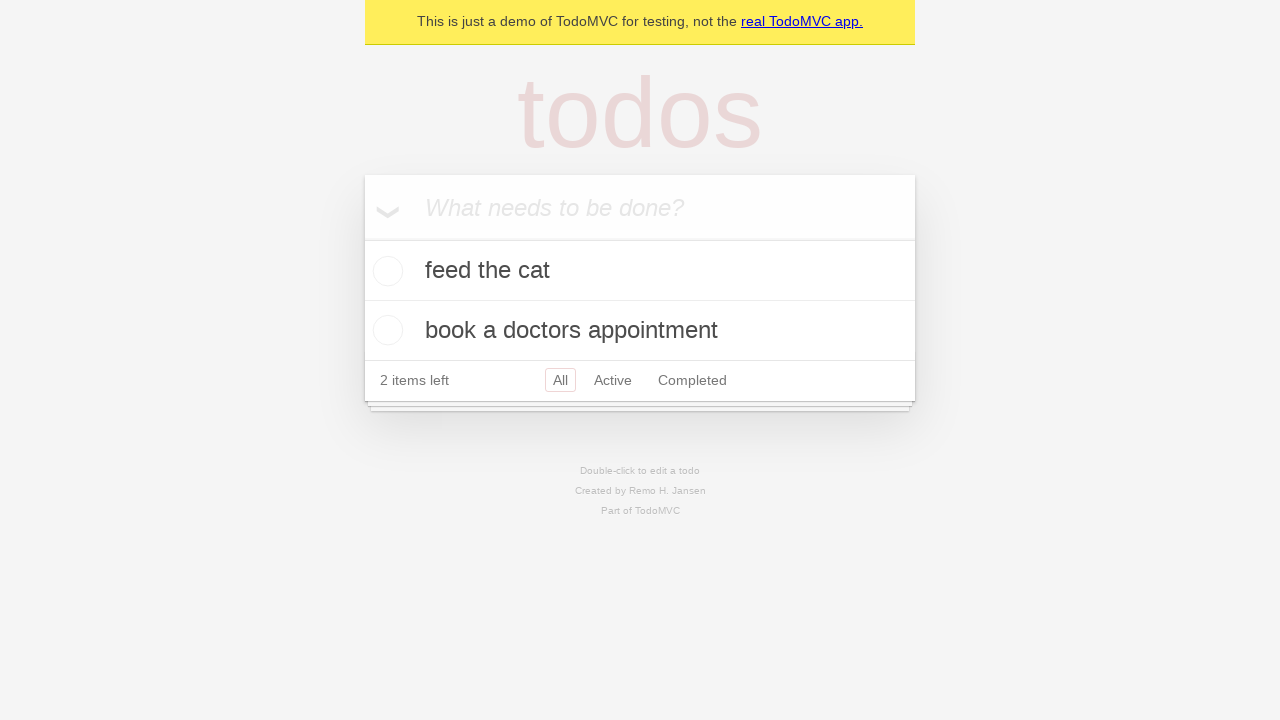

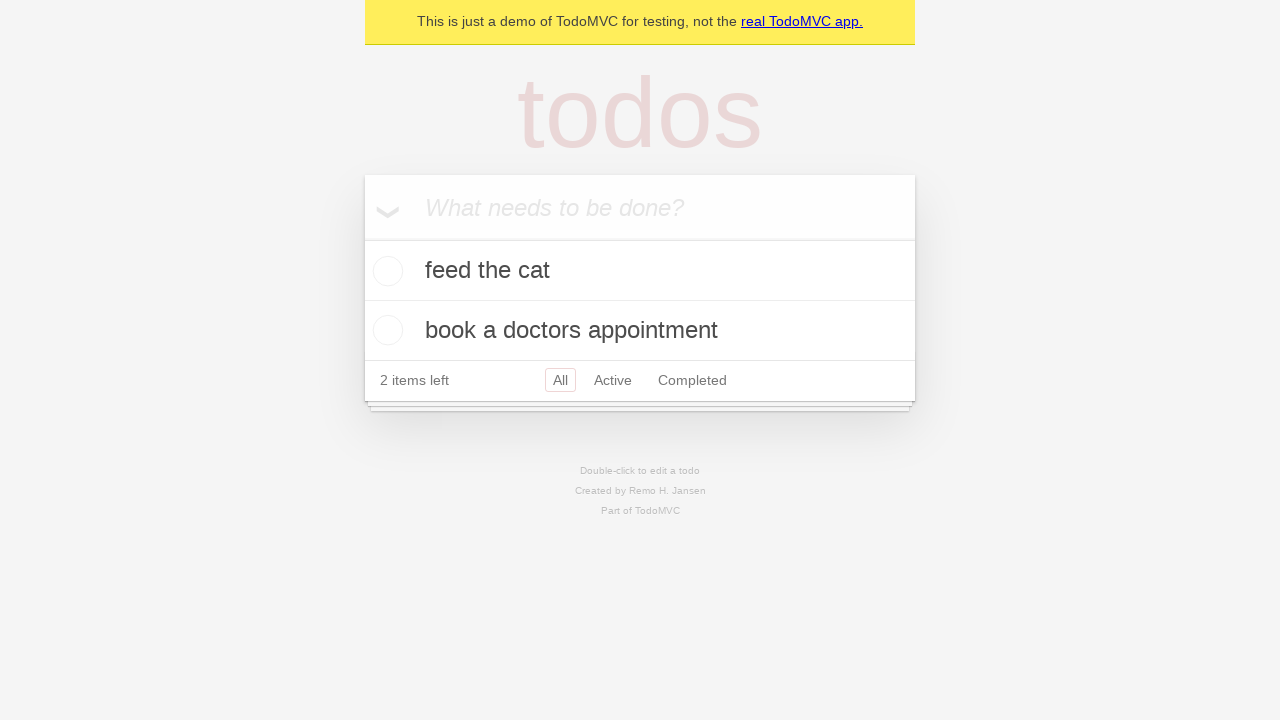